Tests mouse hover functionality by hovering over the "Get started" button on the Playwright documentation homepage

Starting URL: https://playwright.dev/

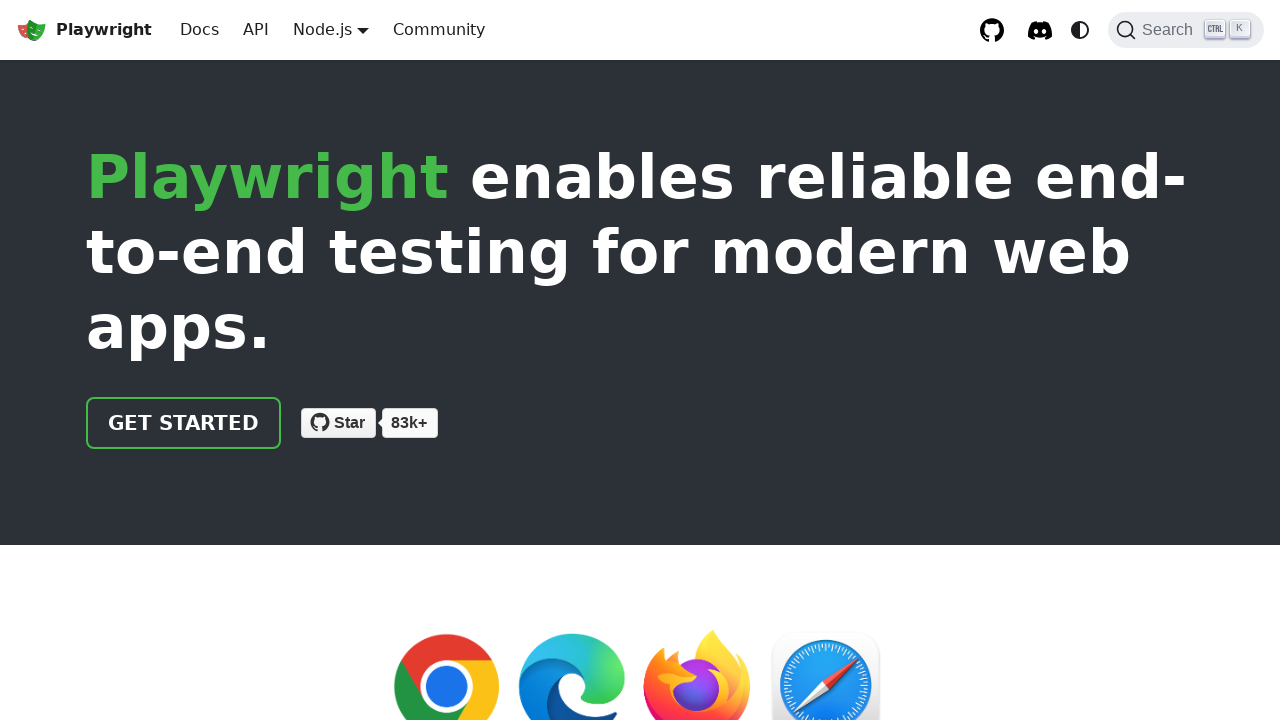

Navigated to Playwright documentation homepage
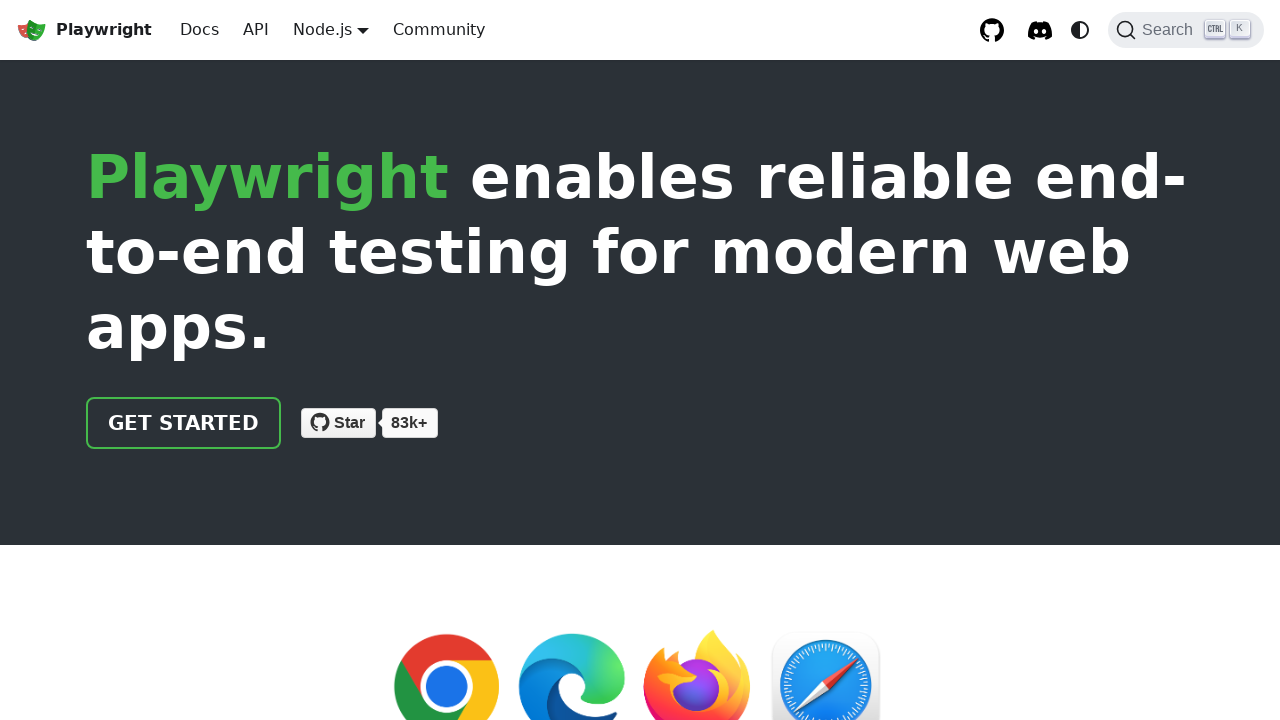

Hovered over the 'Get started' button at (184, 423) on internal:text="Get started"i
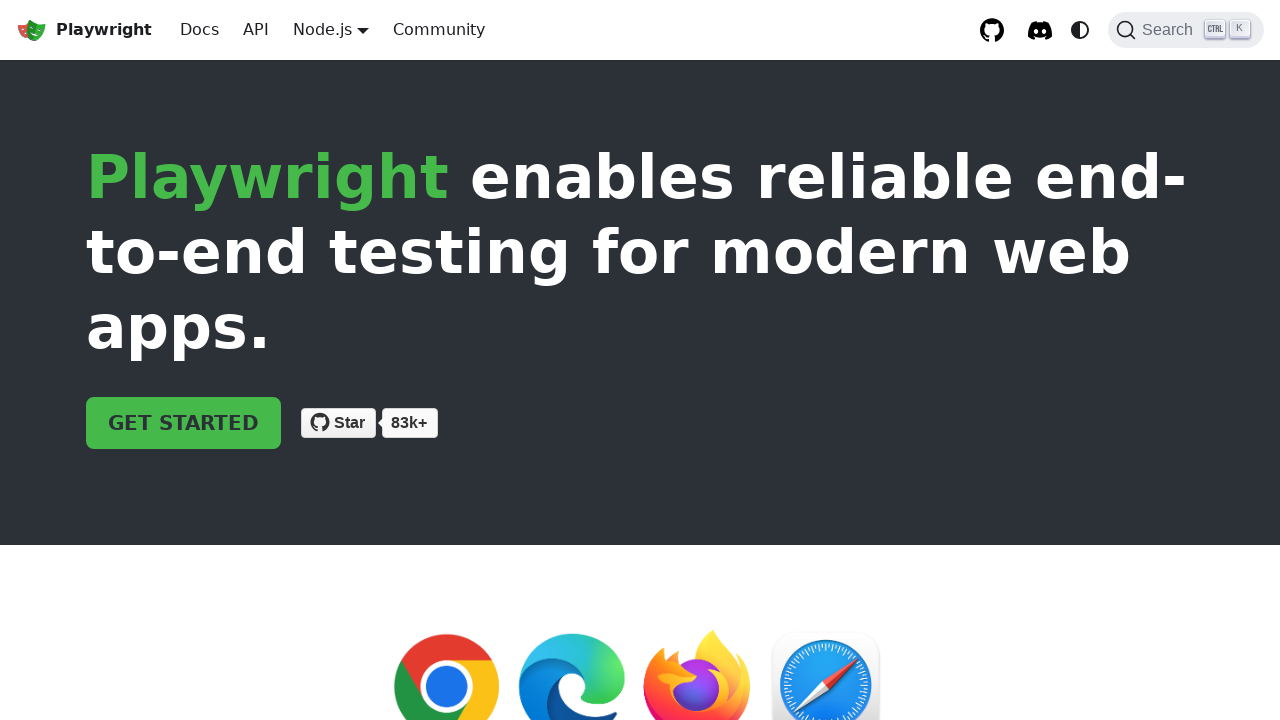

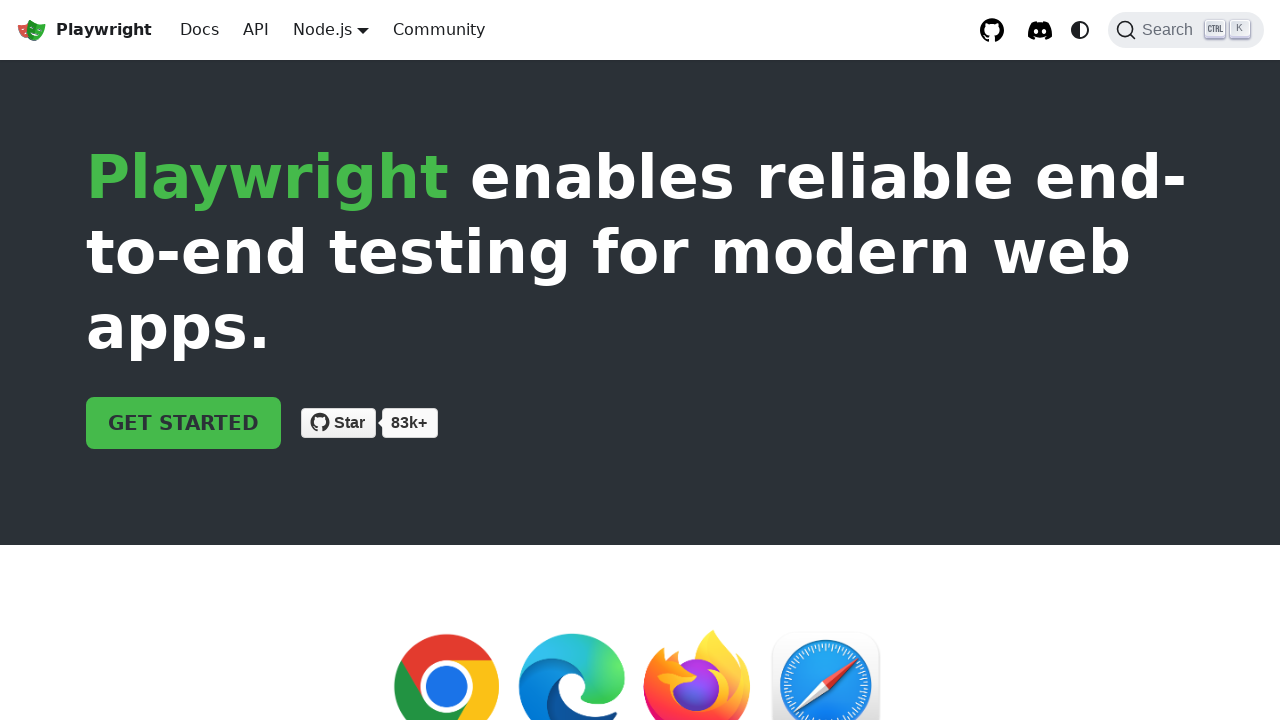